Tests that UI elements are present on the Philips app page by checking for images and div elements.

Starting URL: https://ctv.play.tv2.no/production/play/philips/

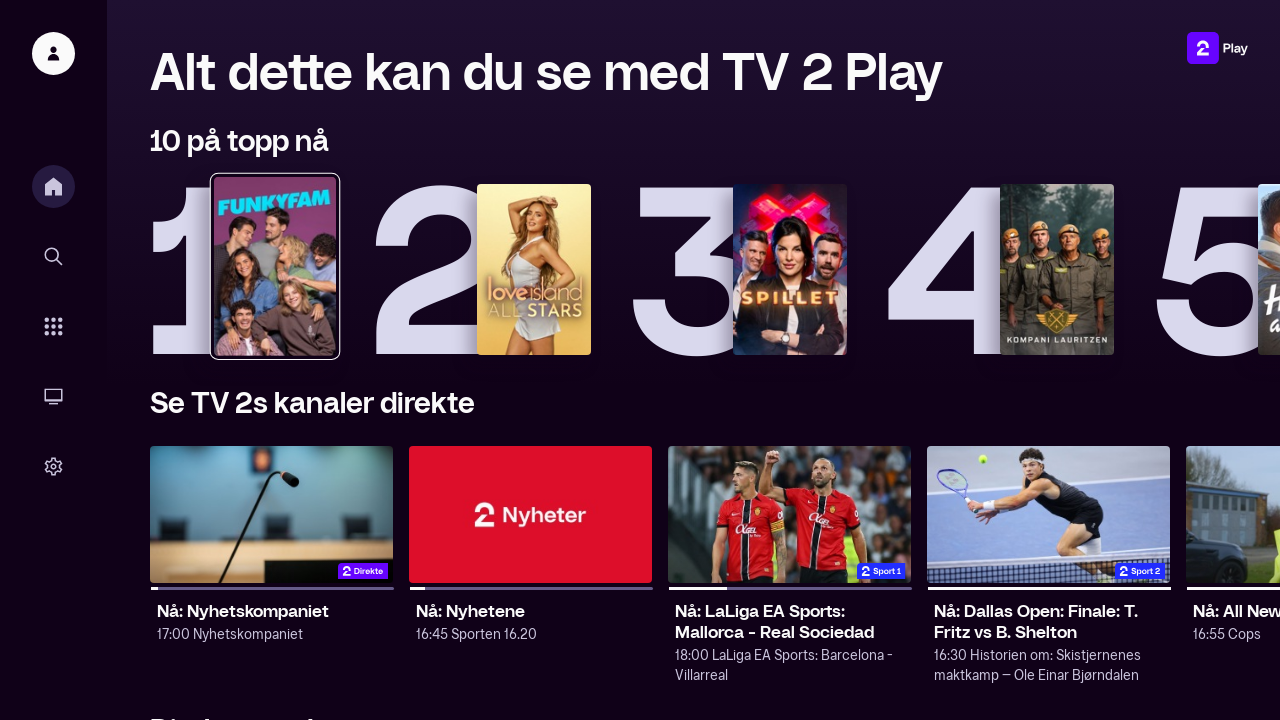

Navigated to Philips app page
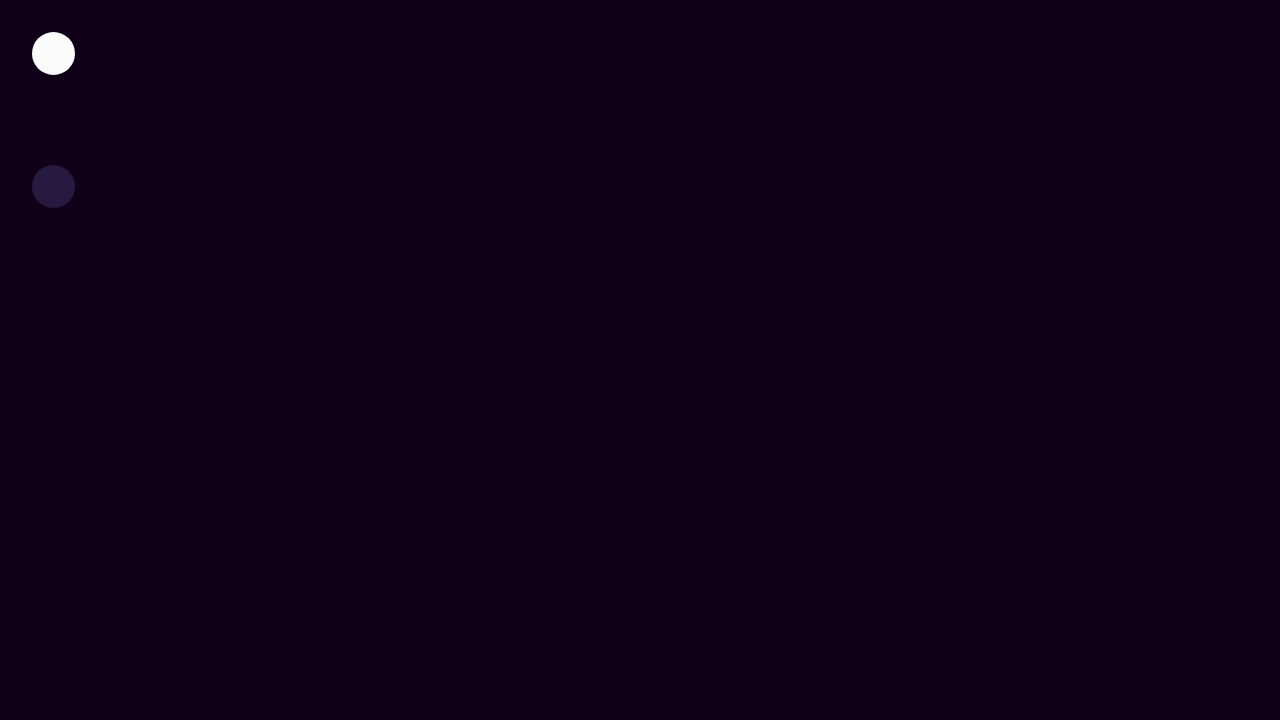

Page body loaded successfully
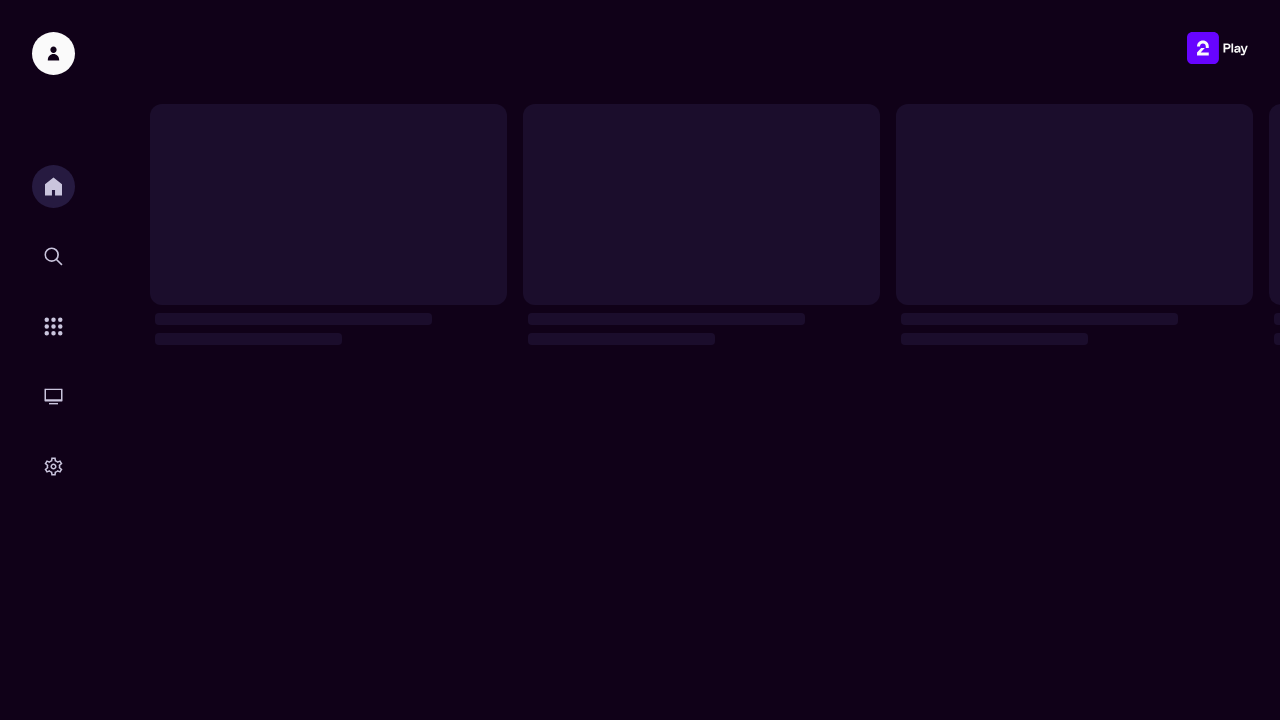

Image elements loaded on page
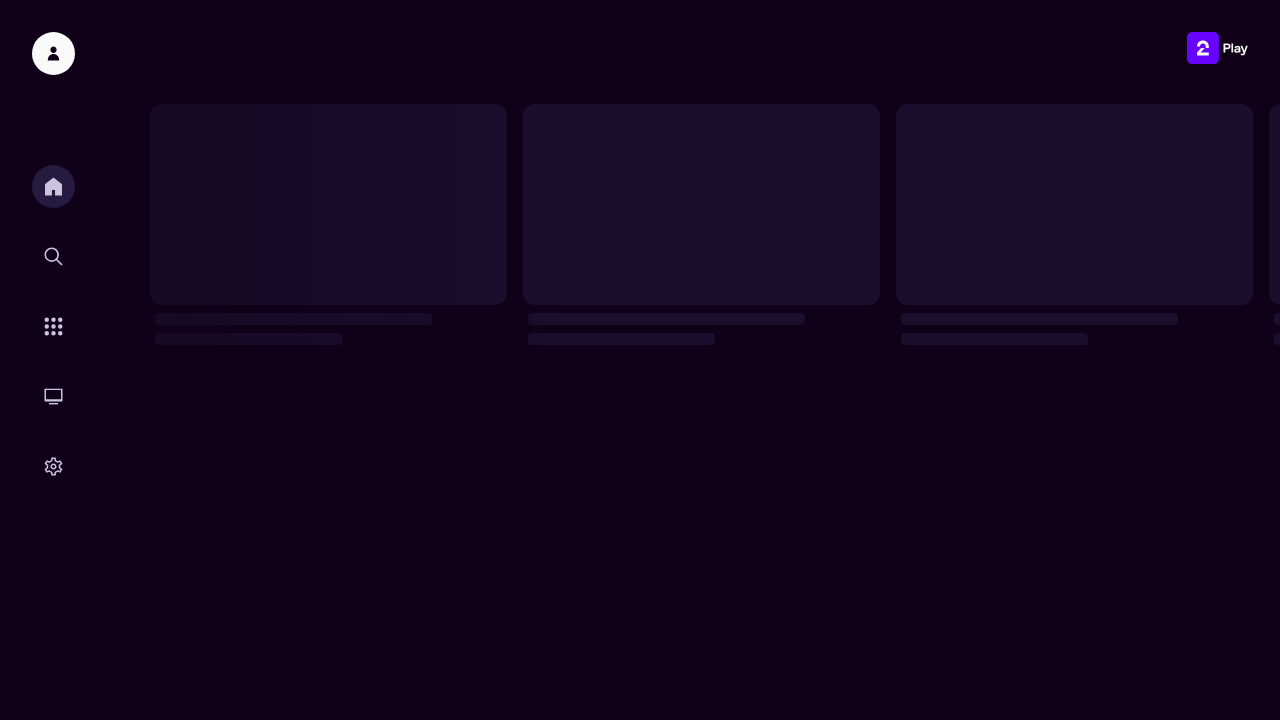

Located all image elements
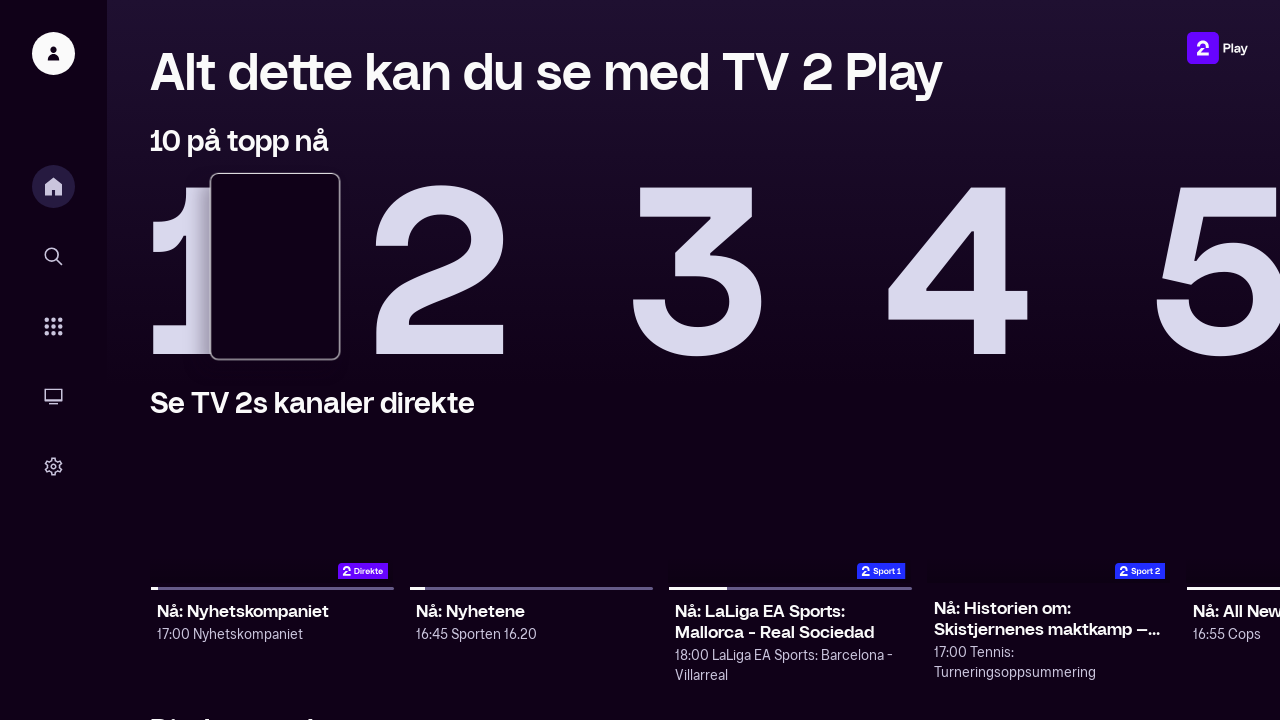

Verified 20 images present on page
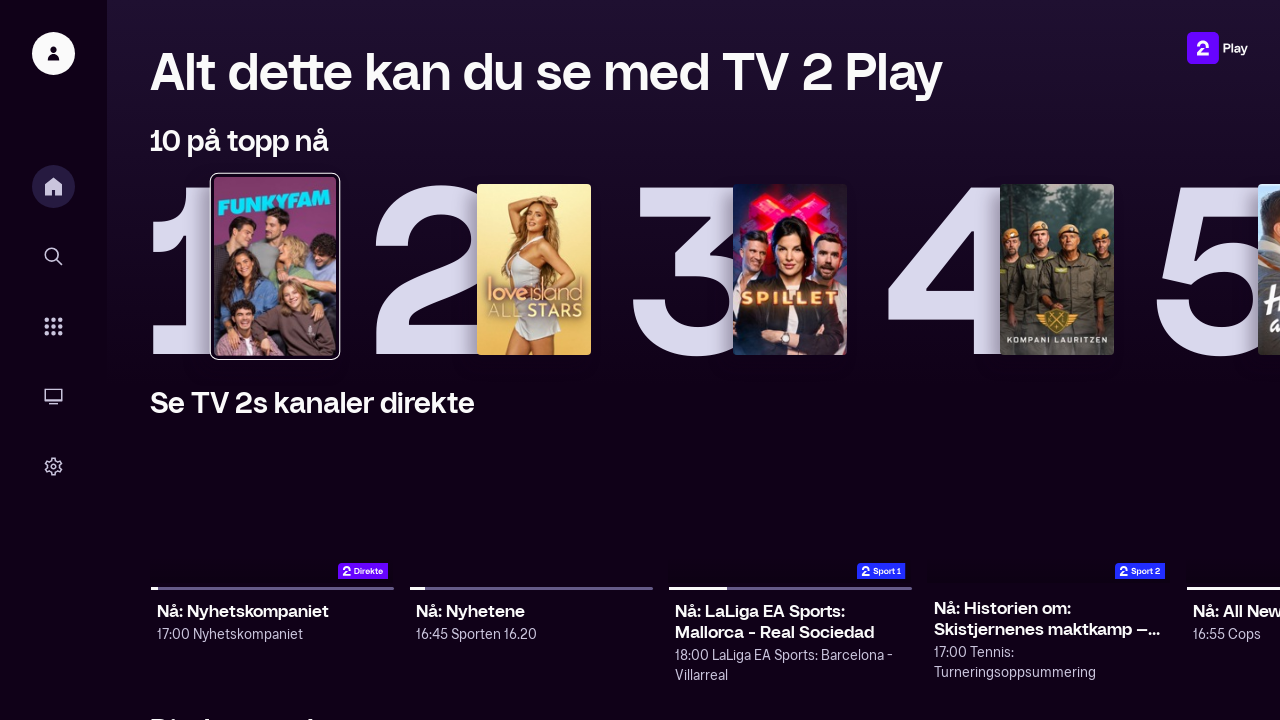

Located all div elements
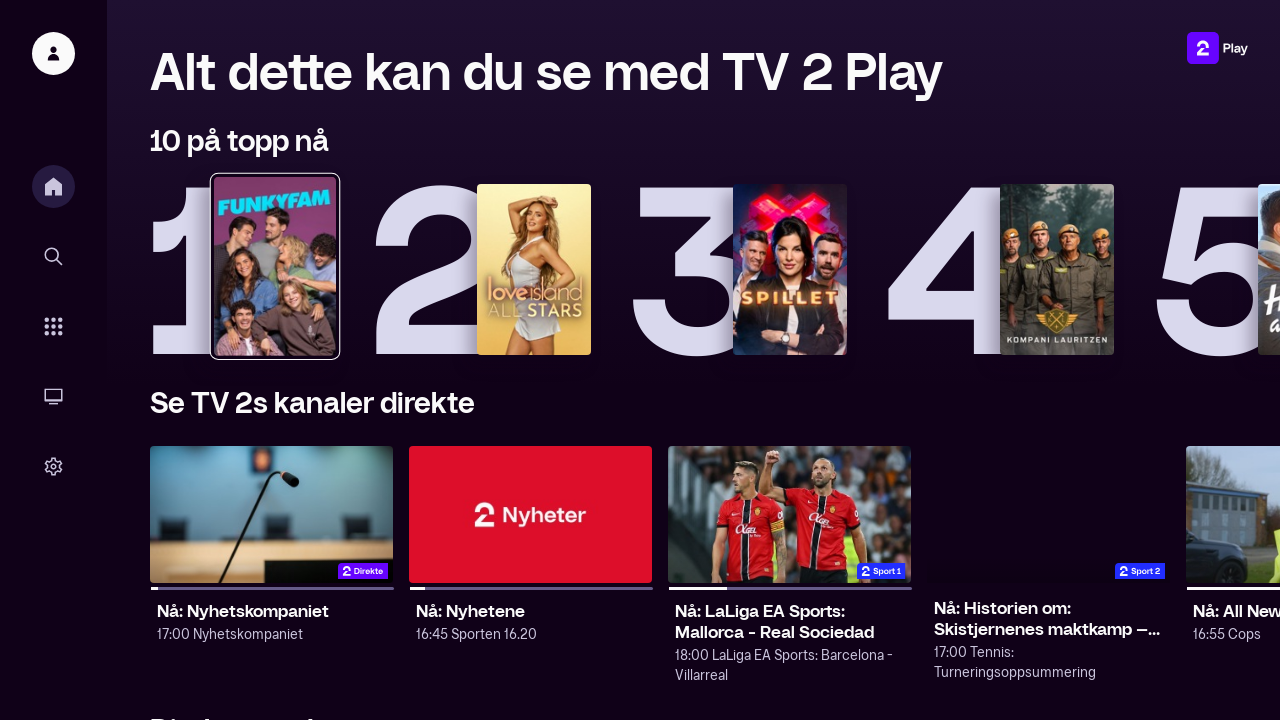

Verified 211 div content elements present on page
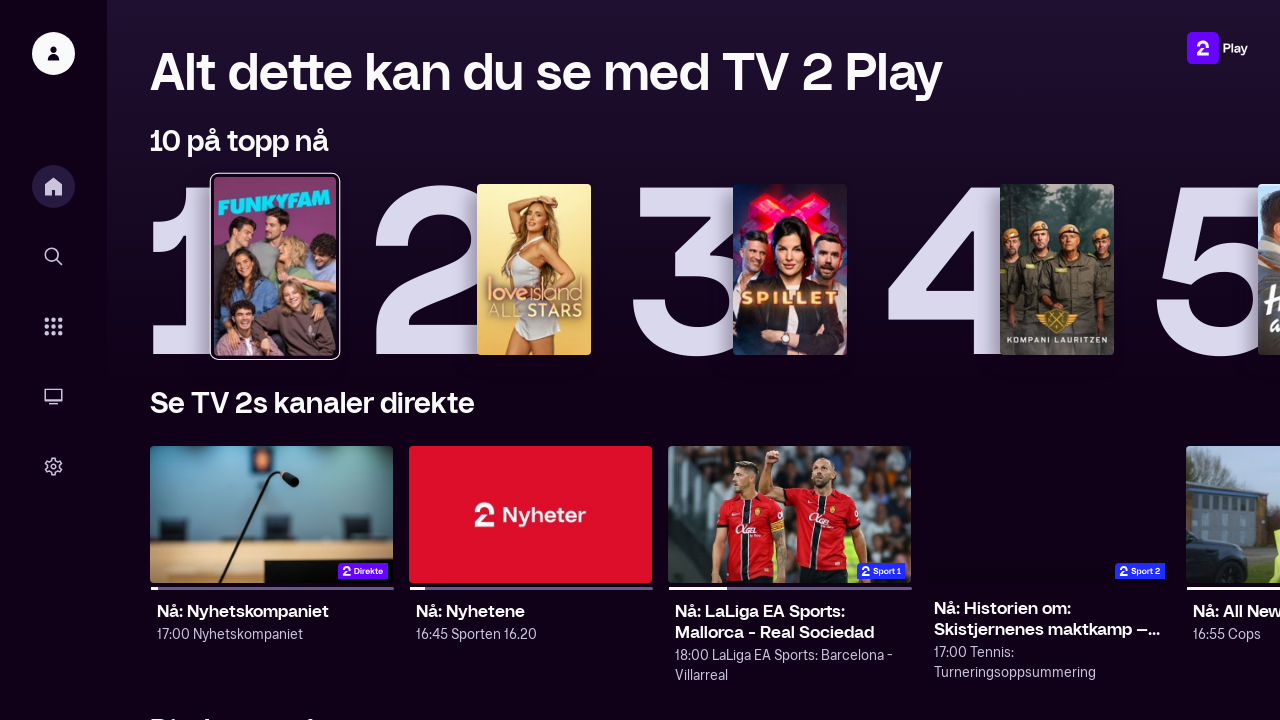

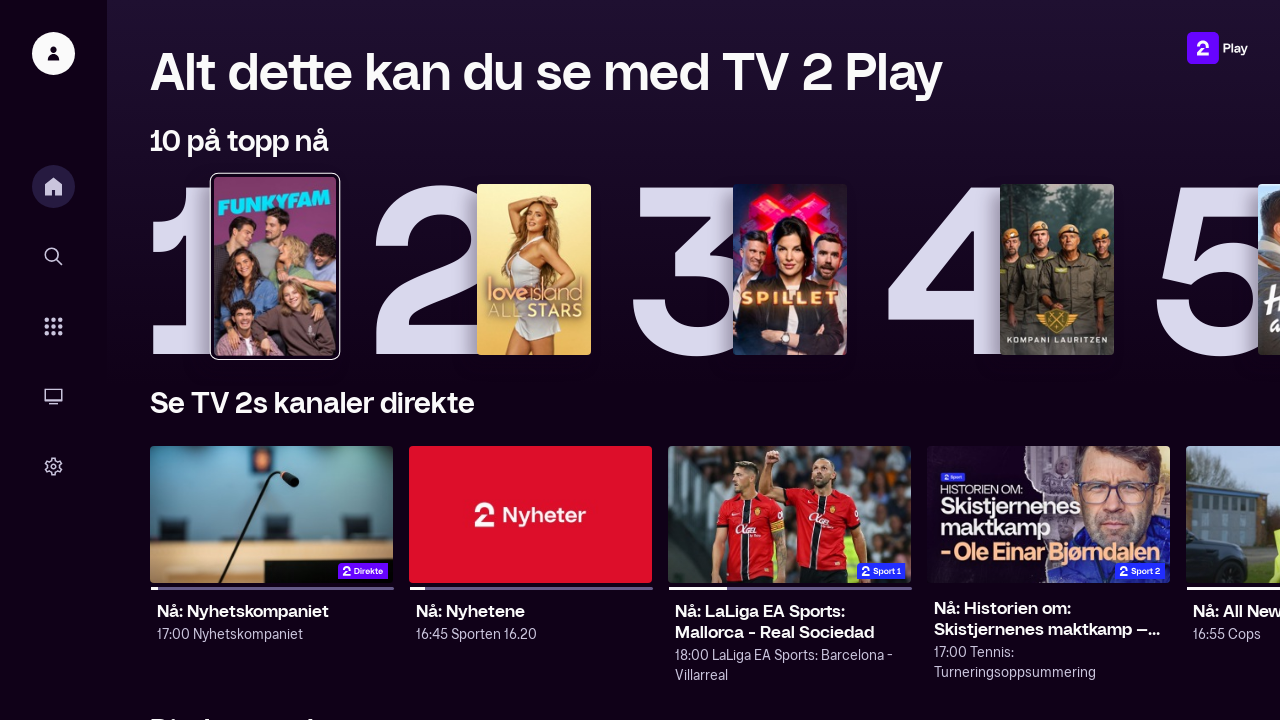